Tests a simple form by filling in first name, last name, city, and country fields using different element locator strategies, then submitting the form

Starting URL: http://suninjuly.github.io/simple_form_find_task.html

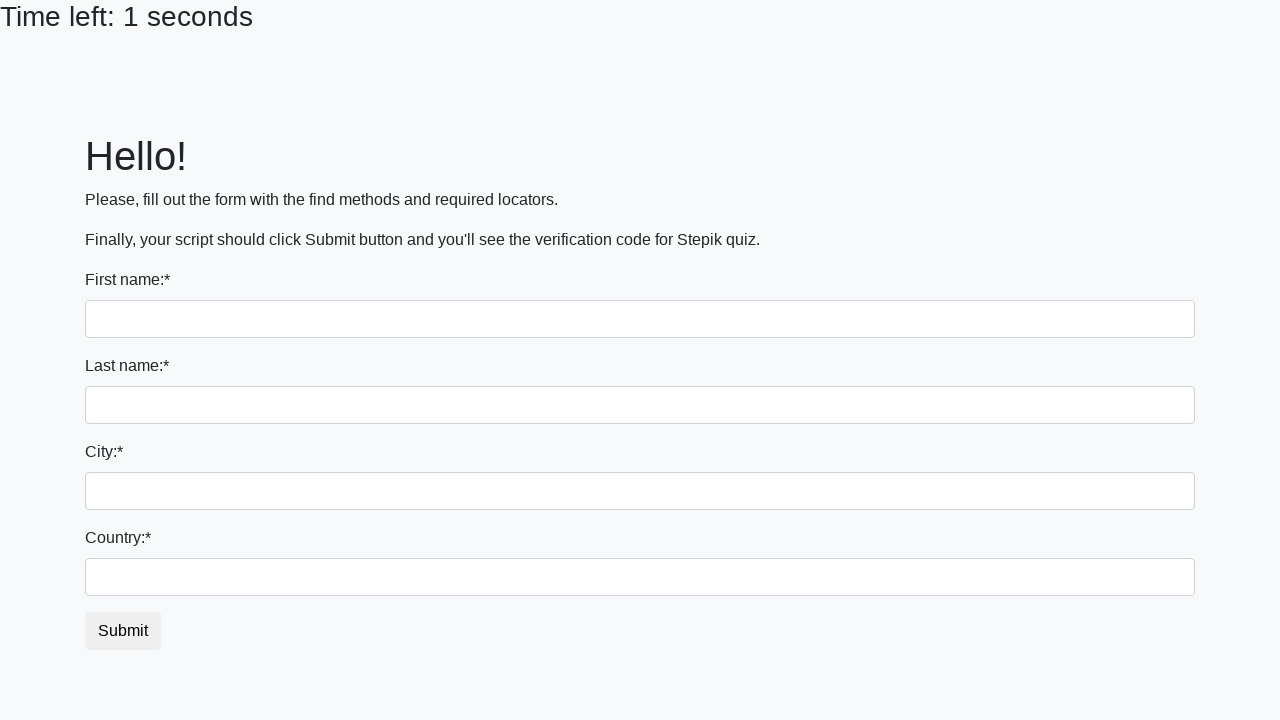

Filled first name field with 'Ivan' using input tag selector on input
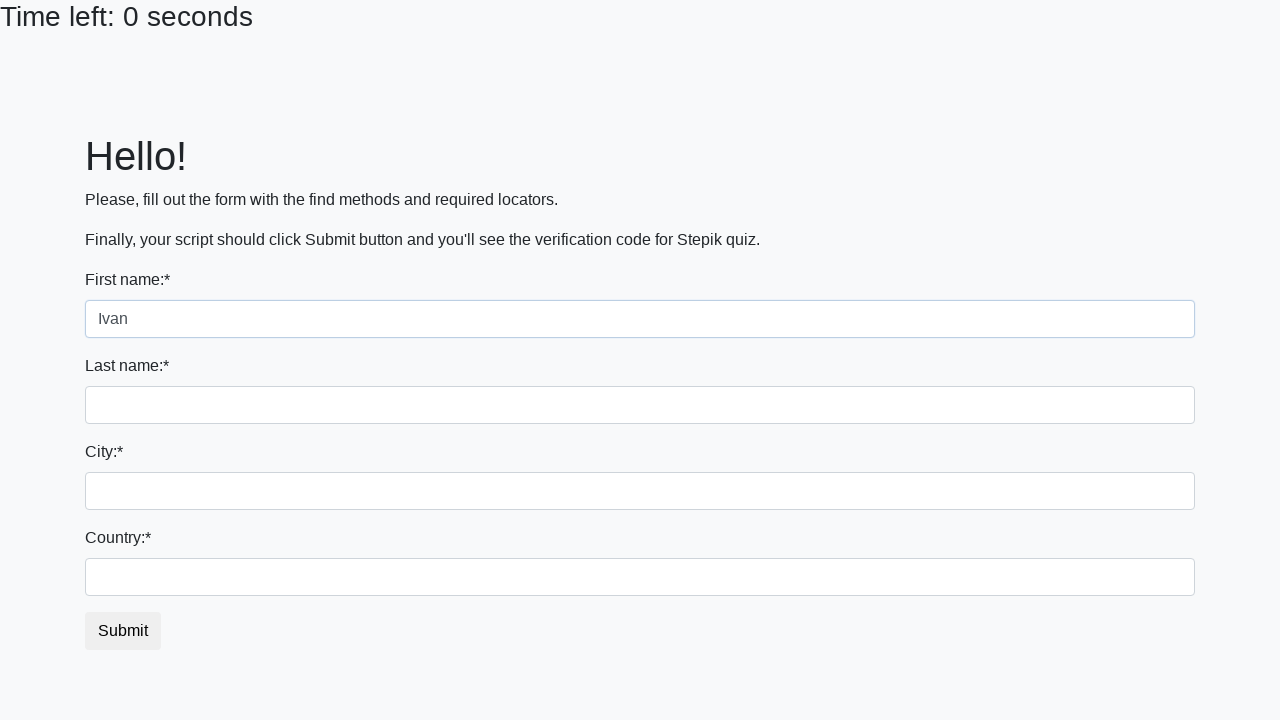

Filled last name field with 'Petrov' using name attribute selector on input[name='last_name']
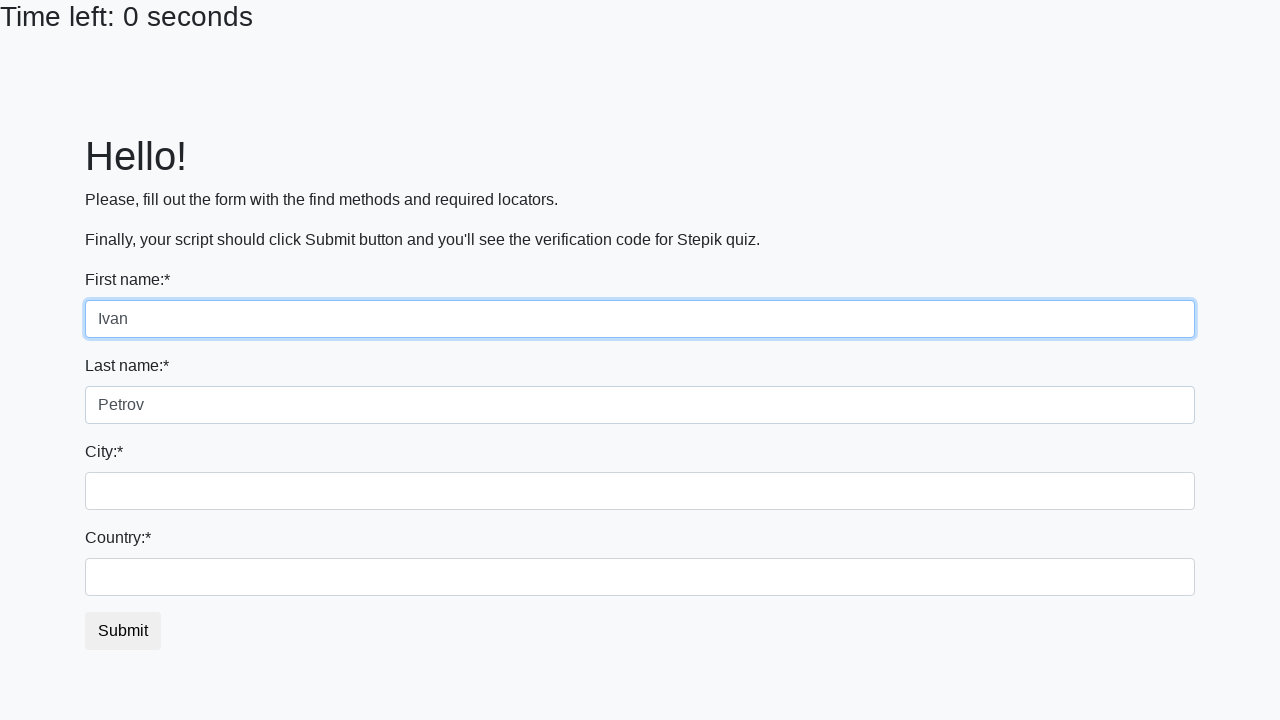

Filled city field with 'Smolensk' using class name selector on .form-control.city
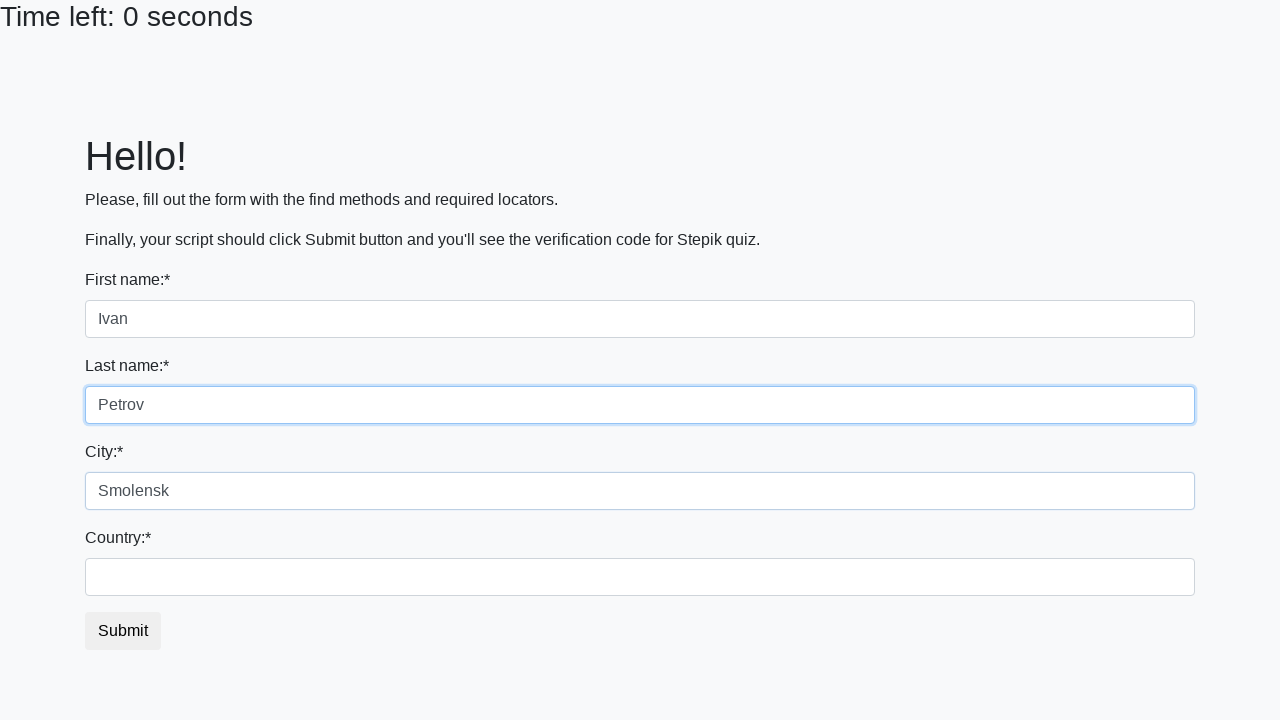

Filled country field with 'Russia' using id selector on #country
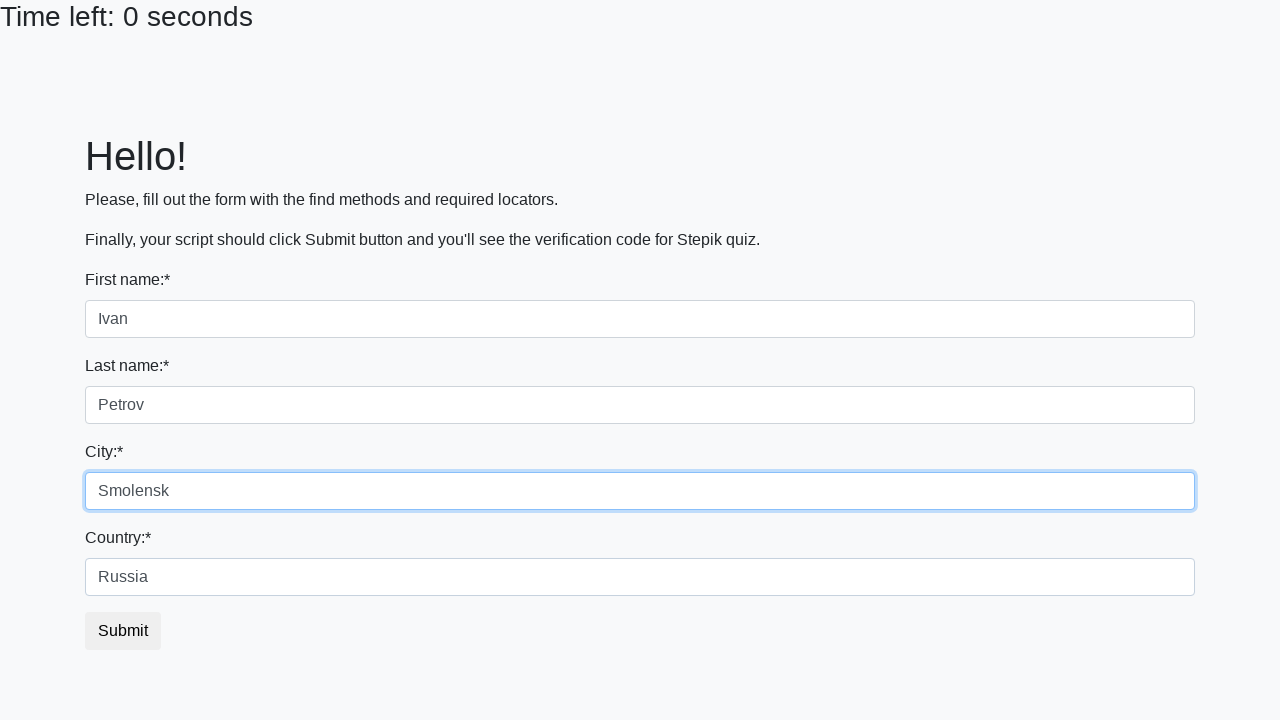

Clicked submit button to submit the form at (123, 631) on button.btn
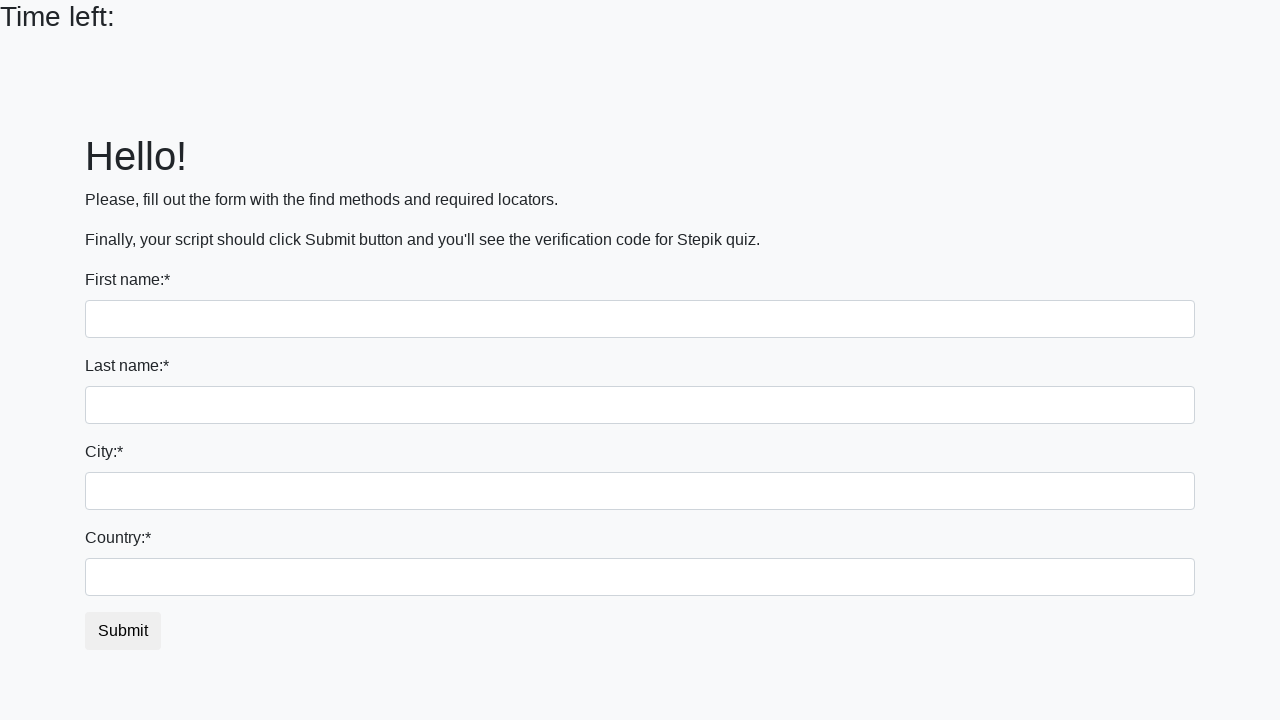

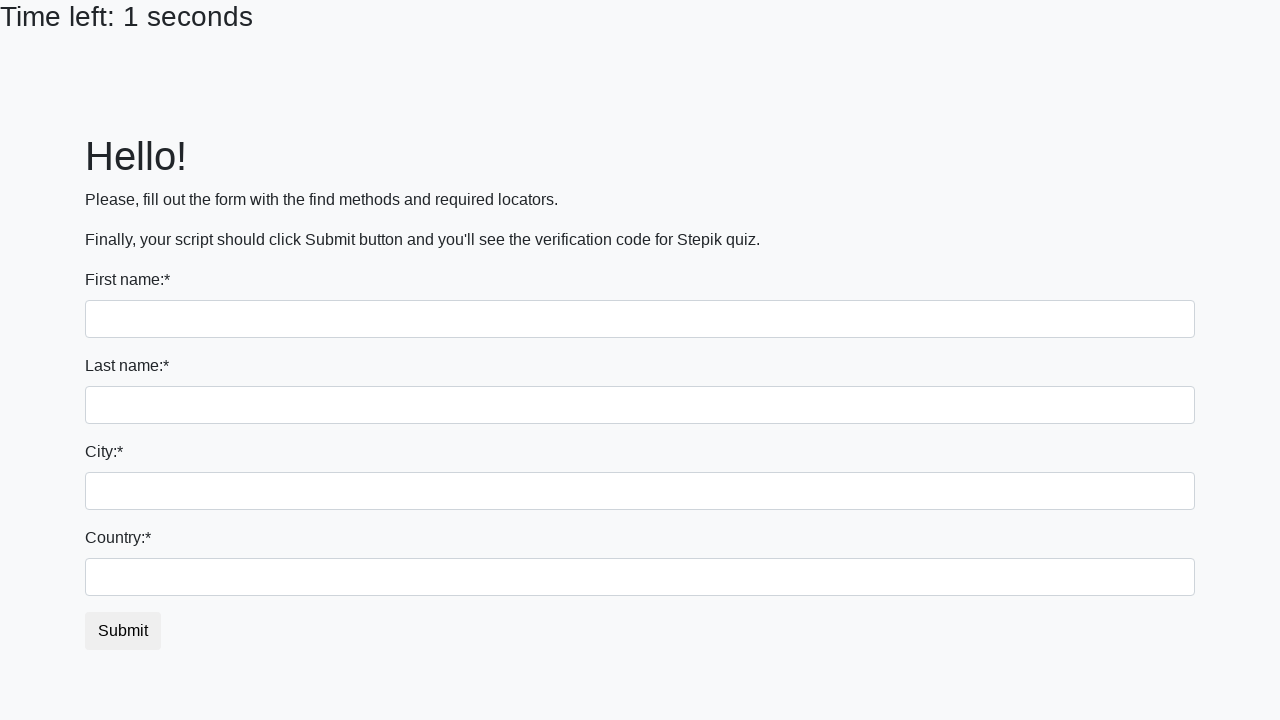